Tests form submission by clicking a specific link, then filling out a multi-field form with personal information (first name, last name, city, country) and submitting it.

Starting URL: http://suninjuly.github.io/find_link_text

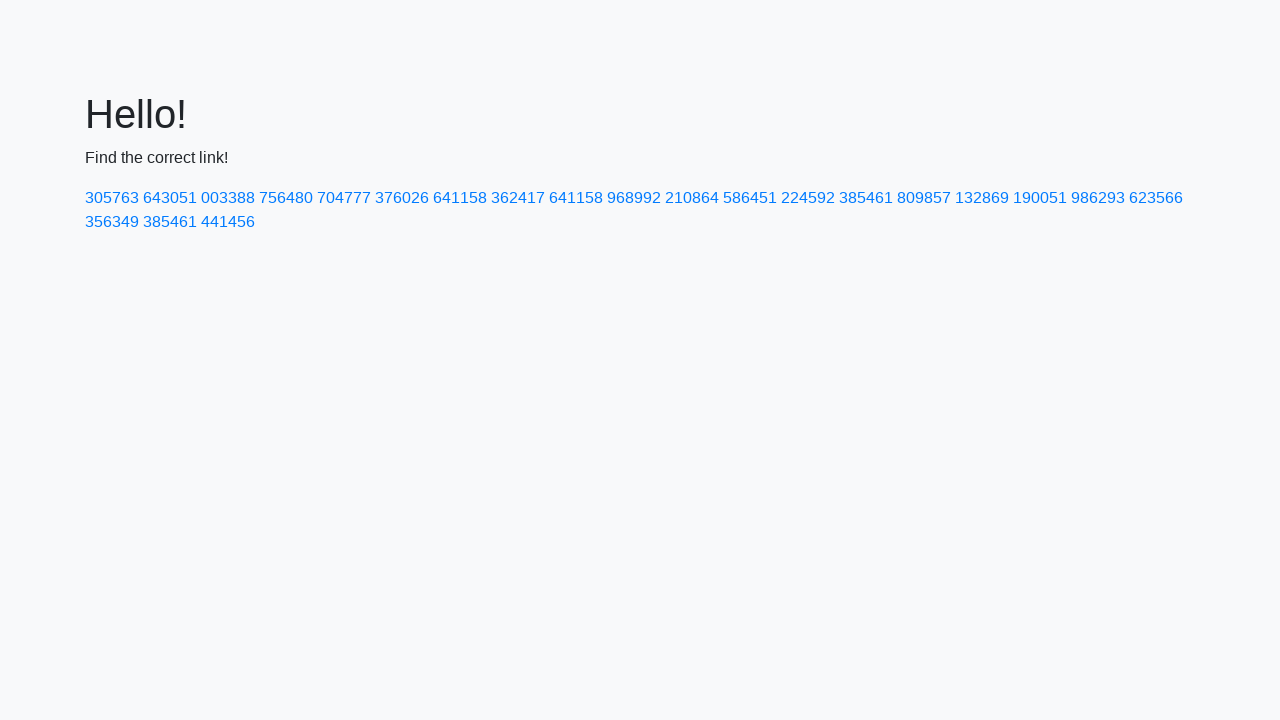

Clicked link with text '224592' at (808, 198) on text=224592
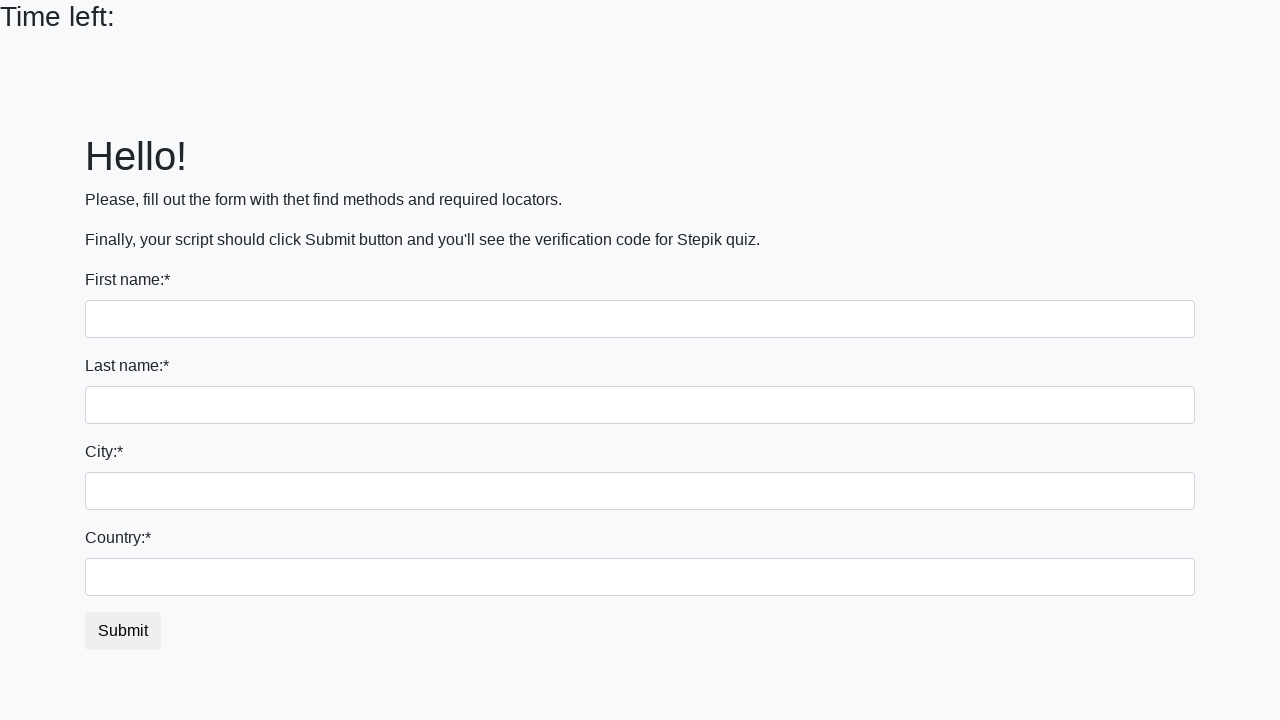

Filled first name field with 'Ivan' on input
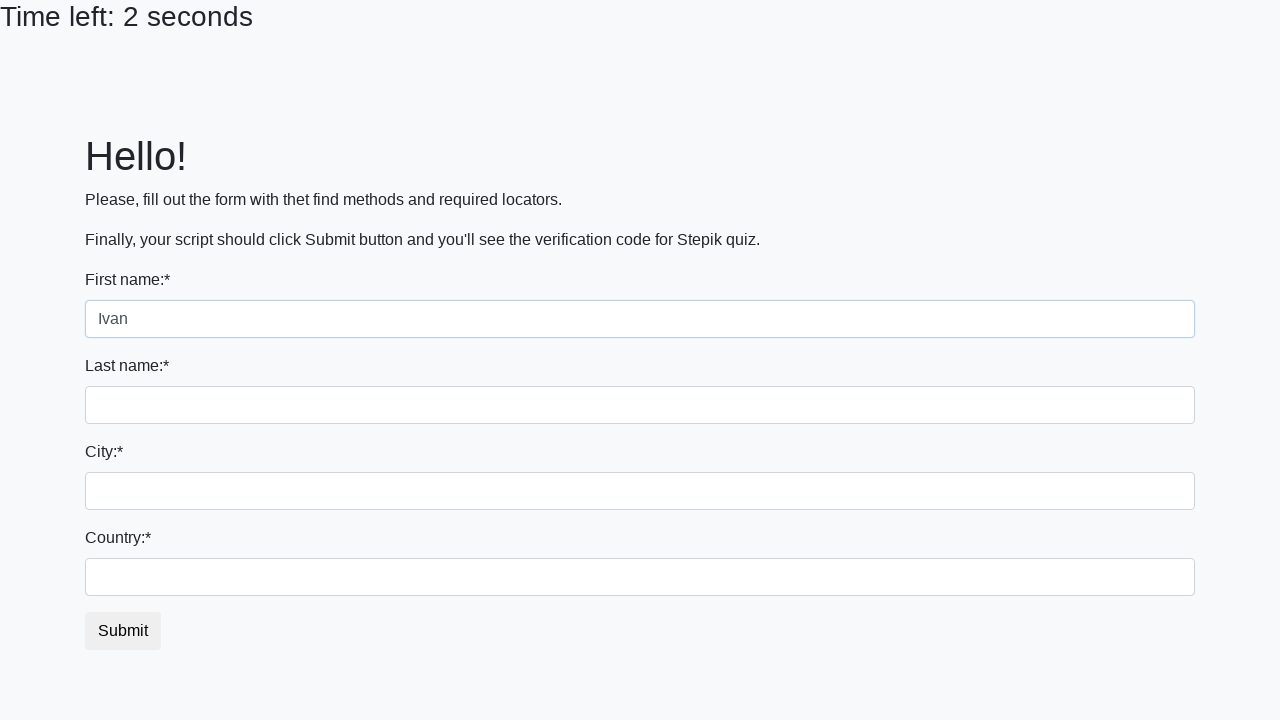

Filled last name field with 'Petrov' on input[name='last_name']
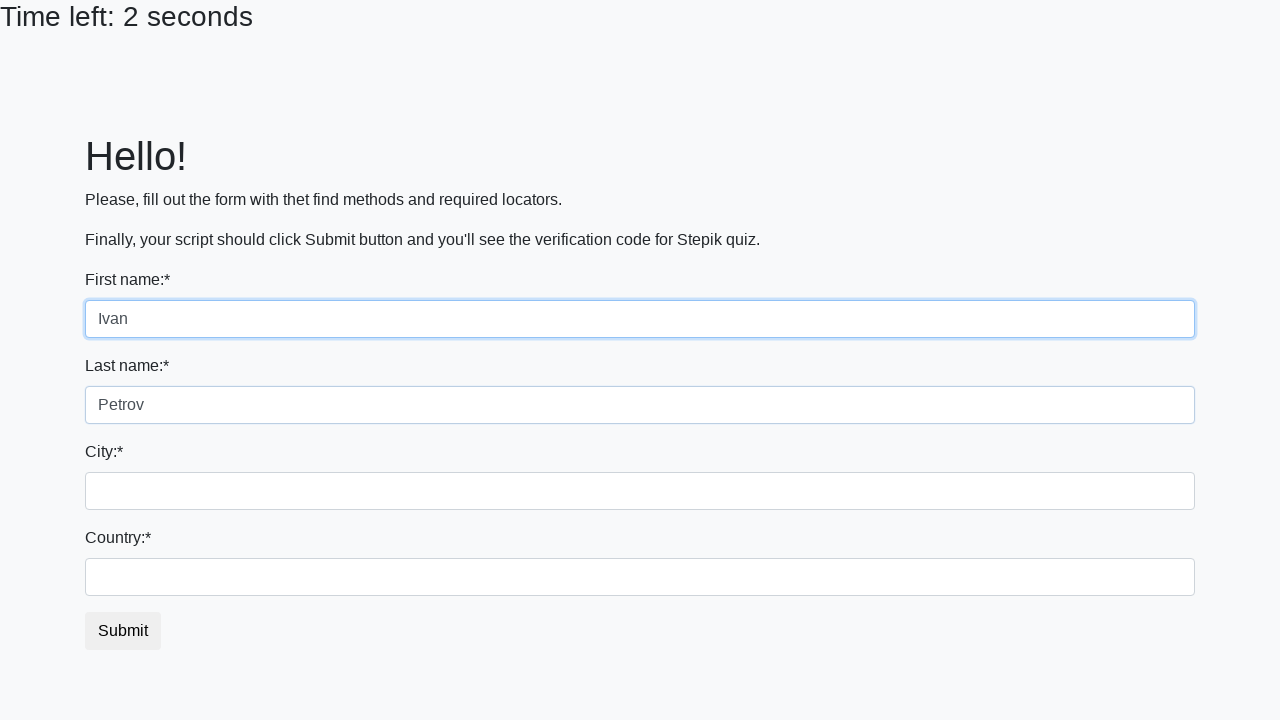

Filled city field with 'Smolensk' on .city
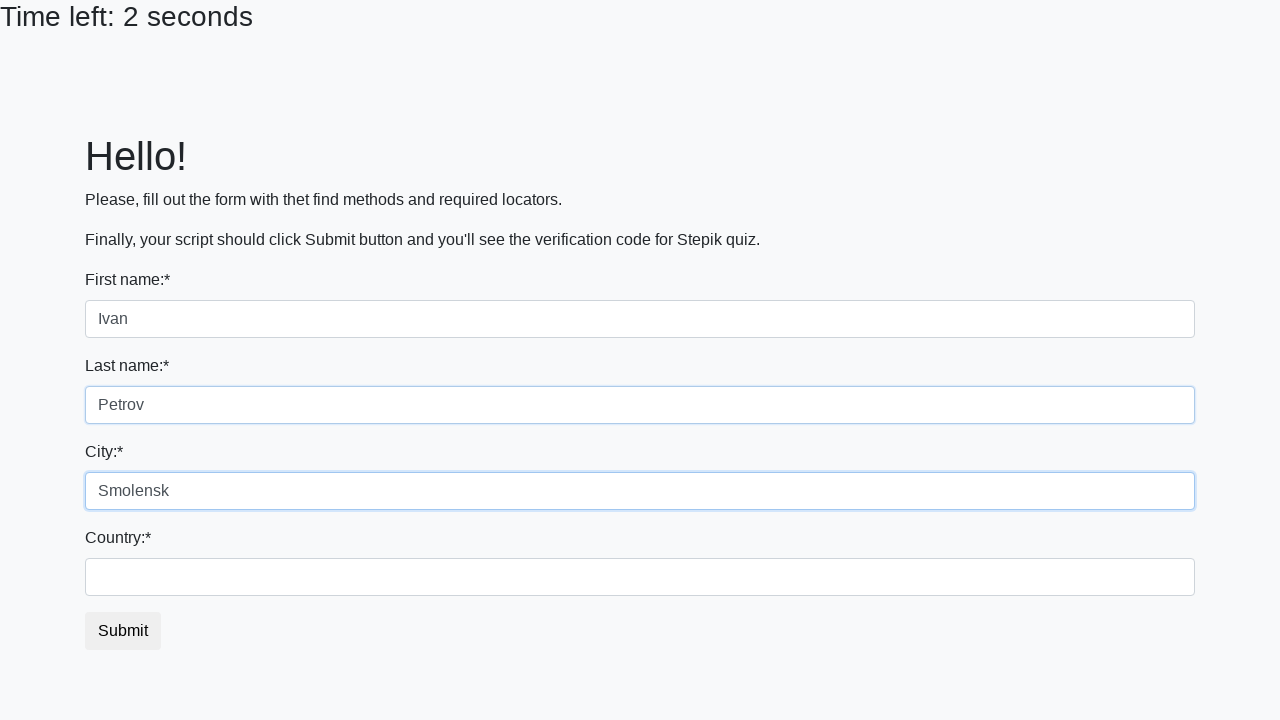

Filled country field with 'Russia' on #country
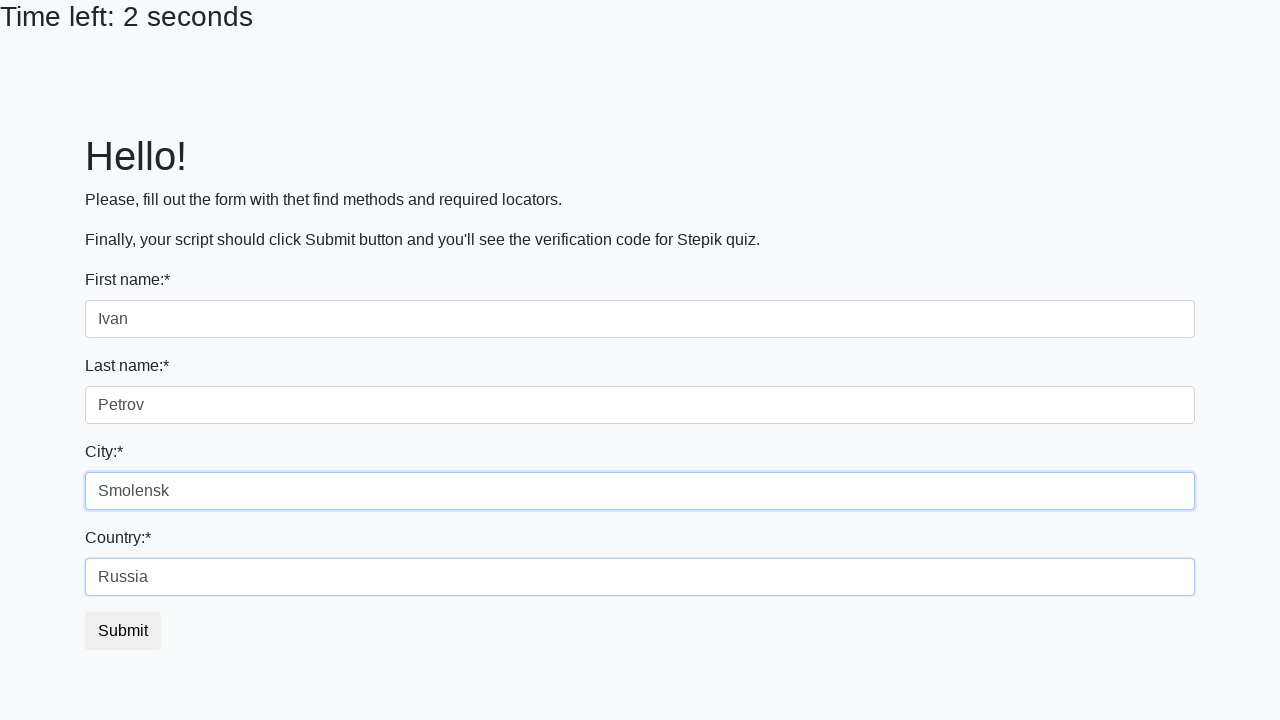

Clicked submit button to complete form submission at (123, 631) on button.btn
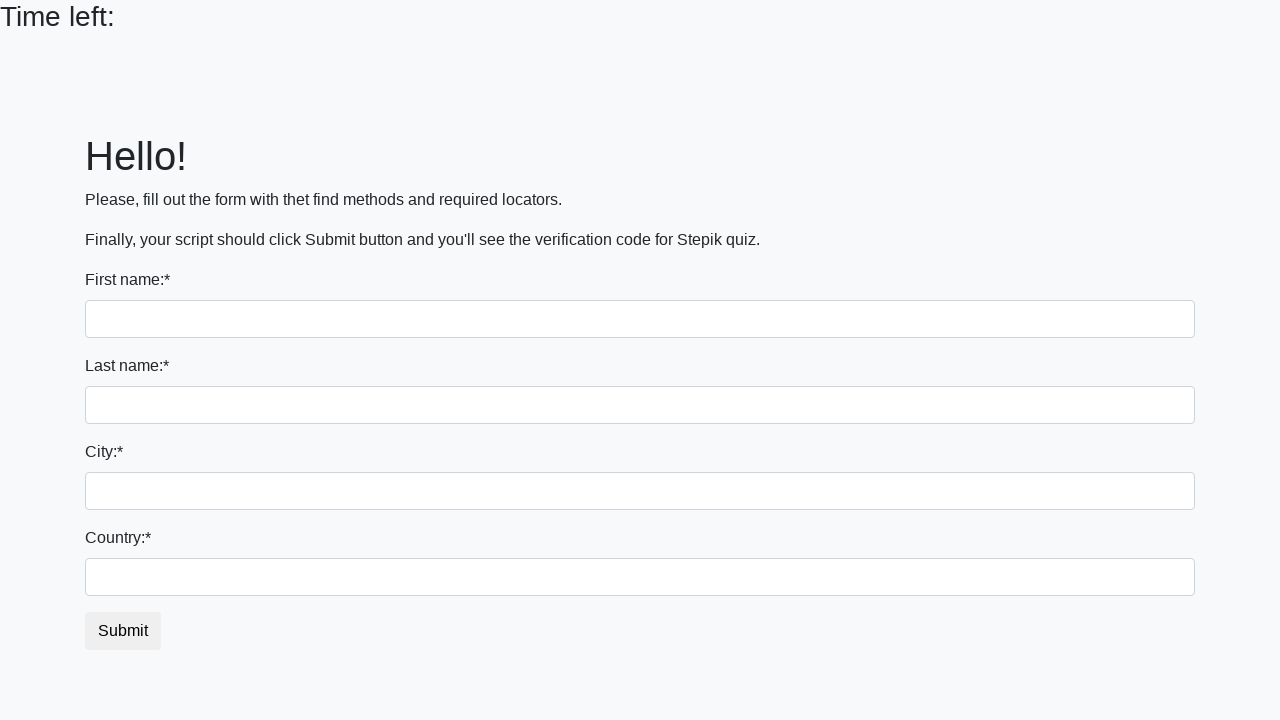

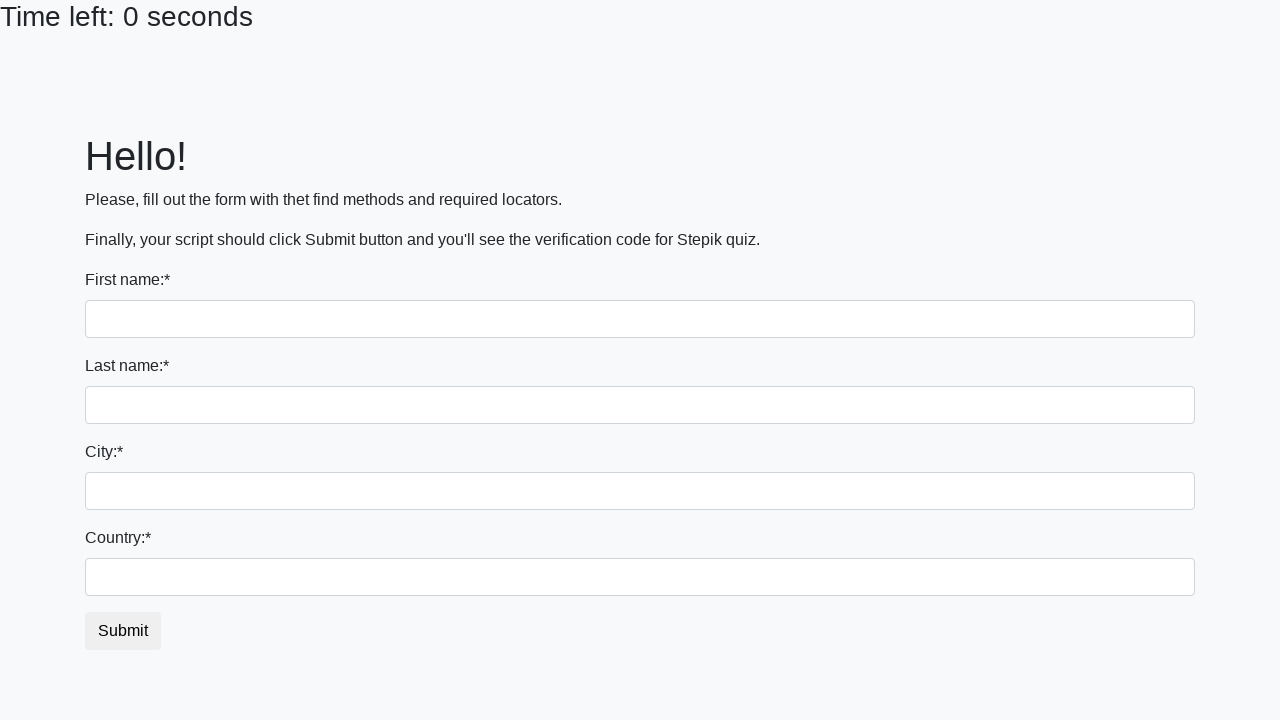